Simple navigation test that visits the Wisequarter website homepage to verify it loads successfully

Starting URL: https://www.wisequarter.com

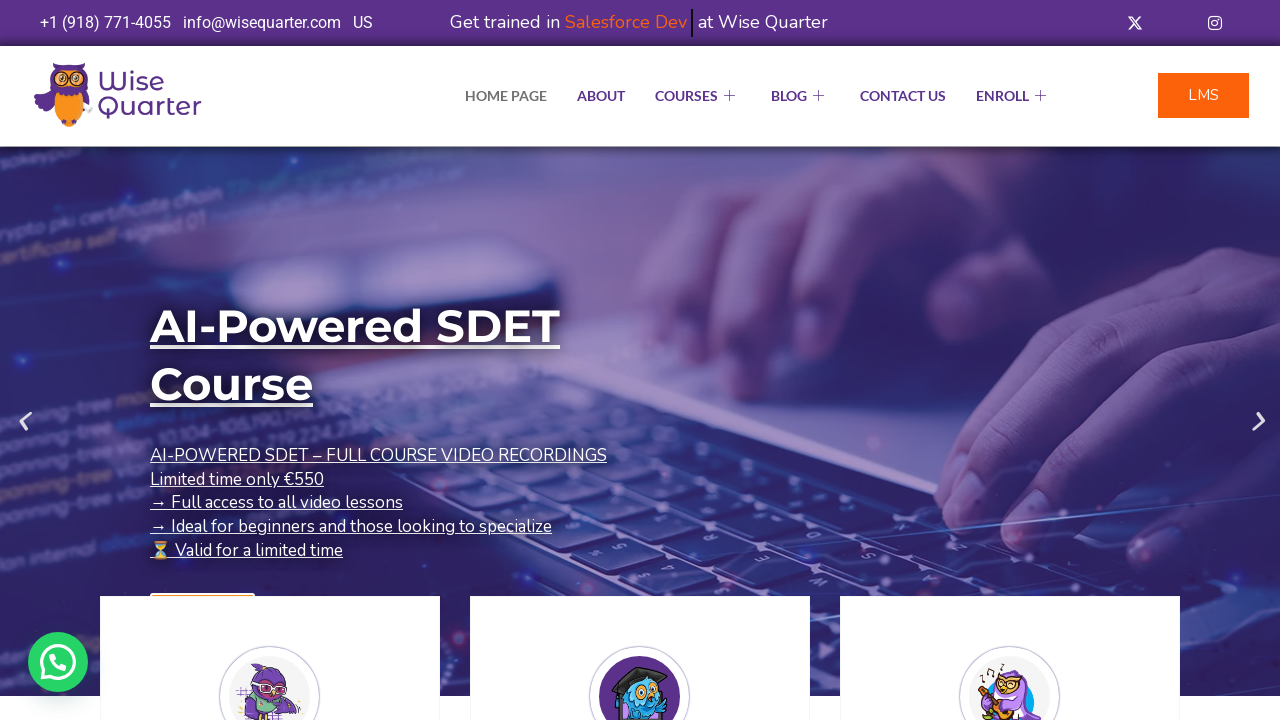

Waited for page DOM to be fully loaded on Wisequarter homepage
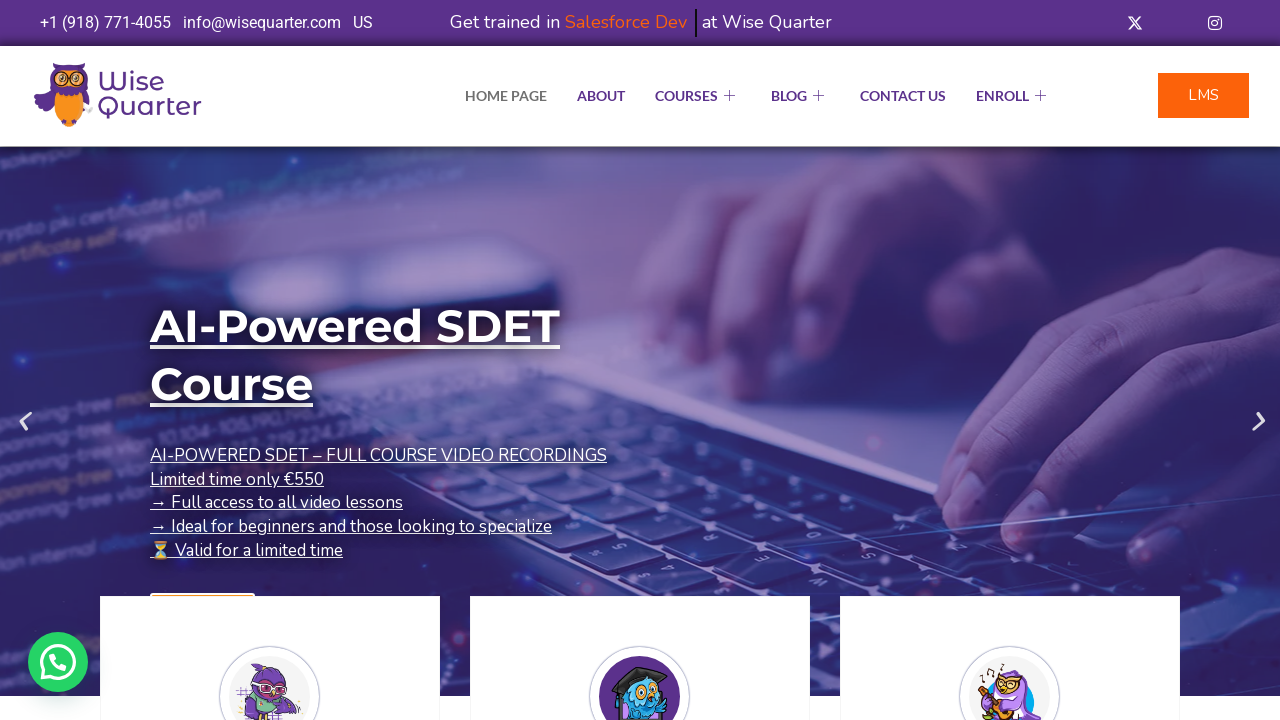

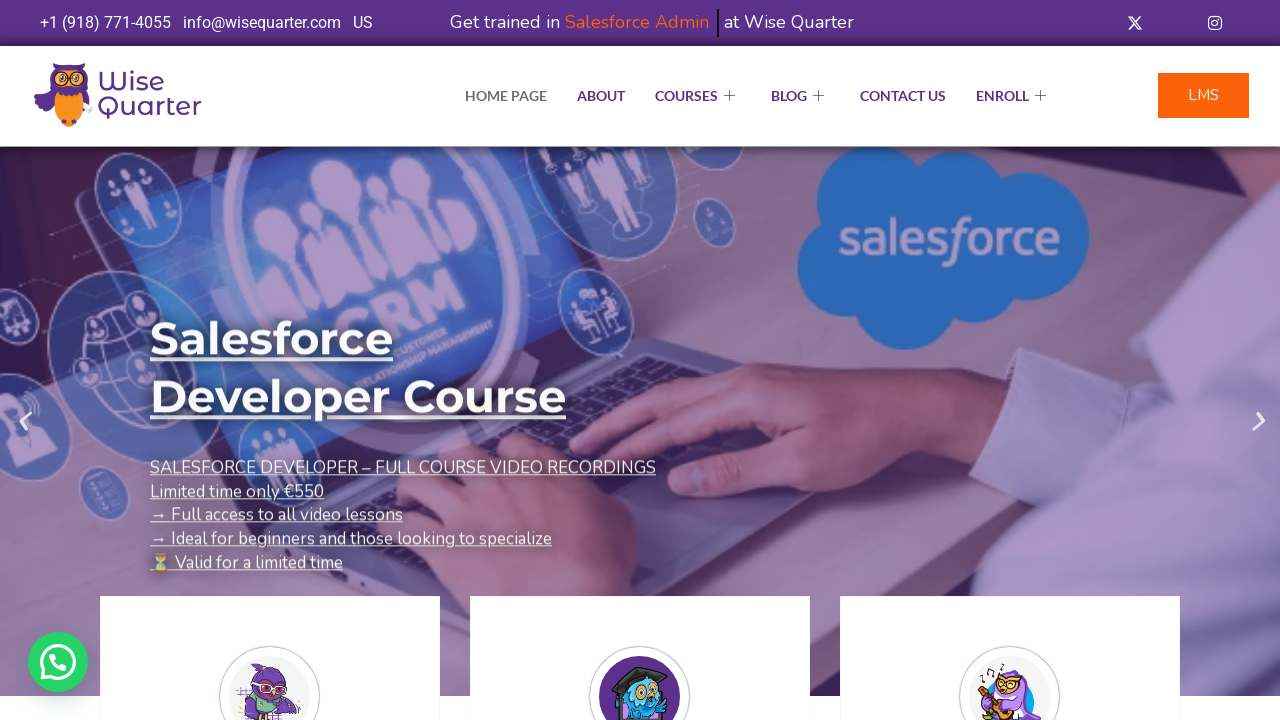